Tests basic browser navigation on Rediff.com by maximizing the window, clicking on the Sign in link to navigate to the sign-in page, then using browser back and forward navigation.

Starting URL: https://www.rediff.com

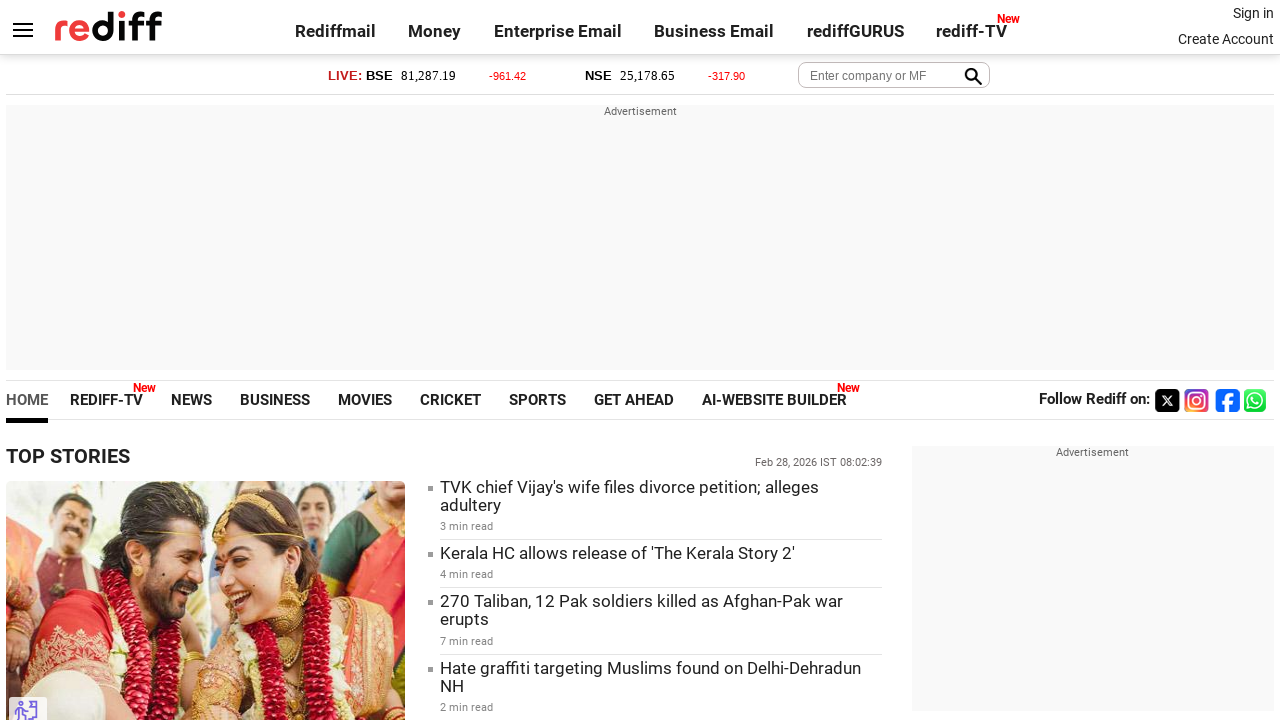

Set viewport size to 1920x1080
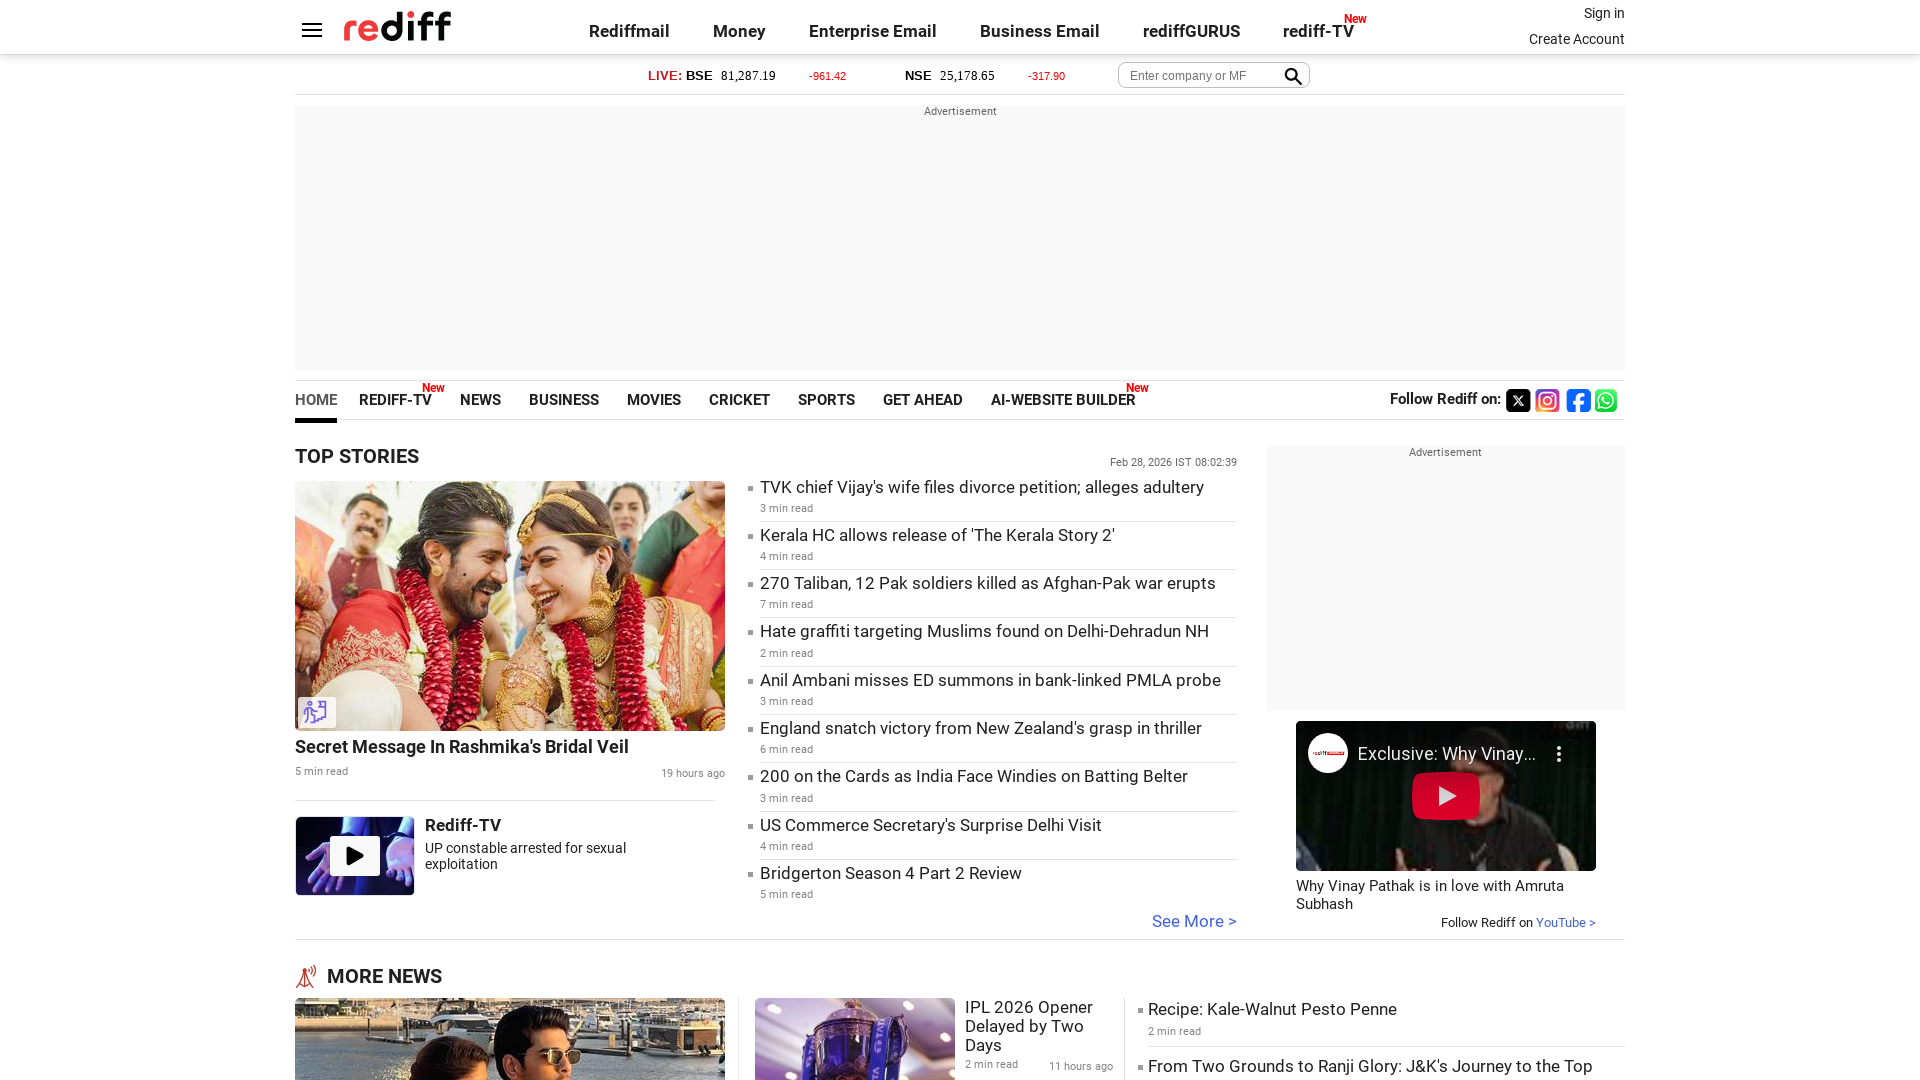

Waited for page to reach domcontentloaded state
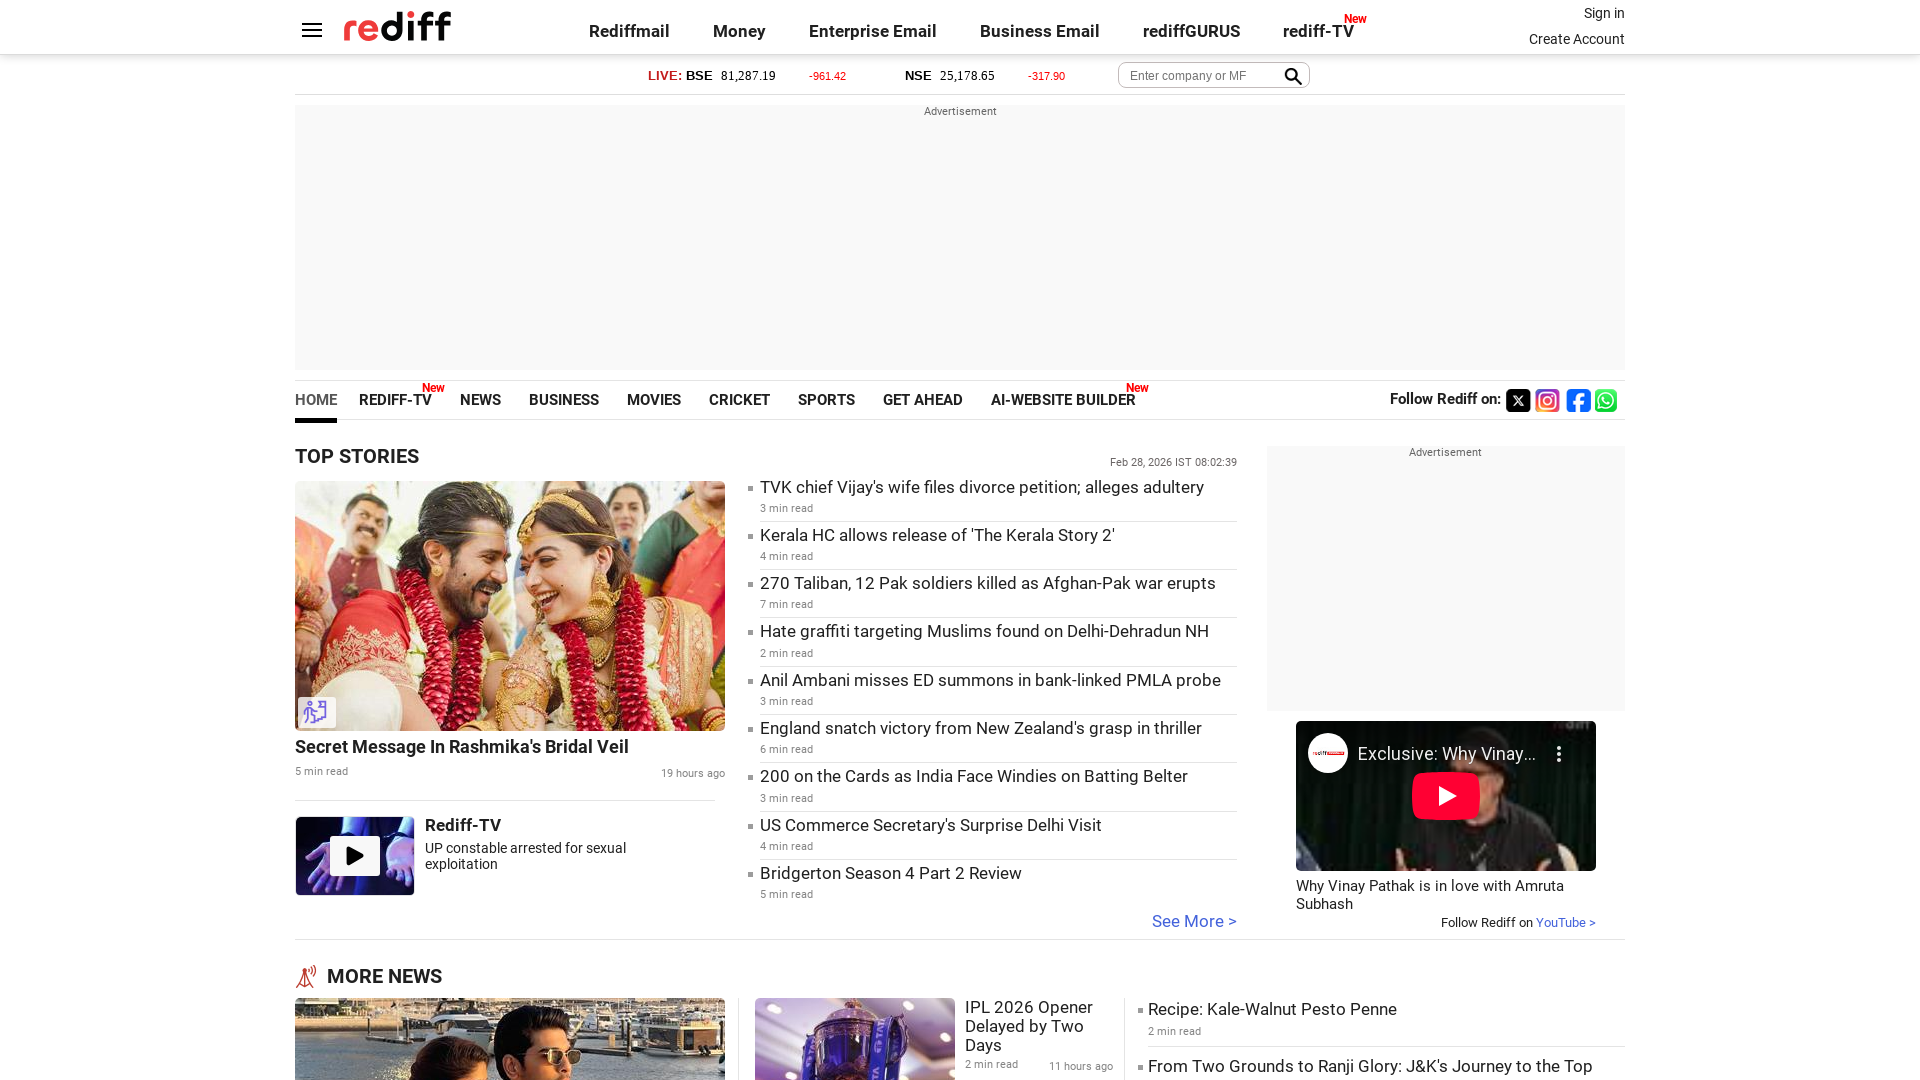

Retrieved page title: 'Rediff.com: News | Rediffmail | Stock Quotes | Rediff Gurus' and current URL: 'https://www.rediff.com/'
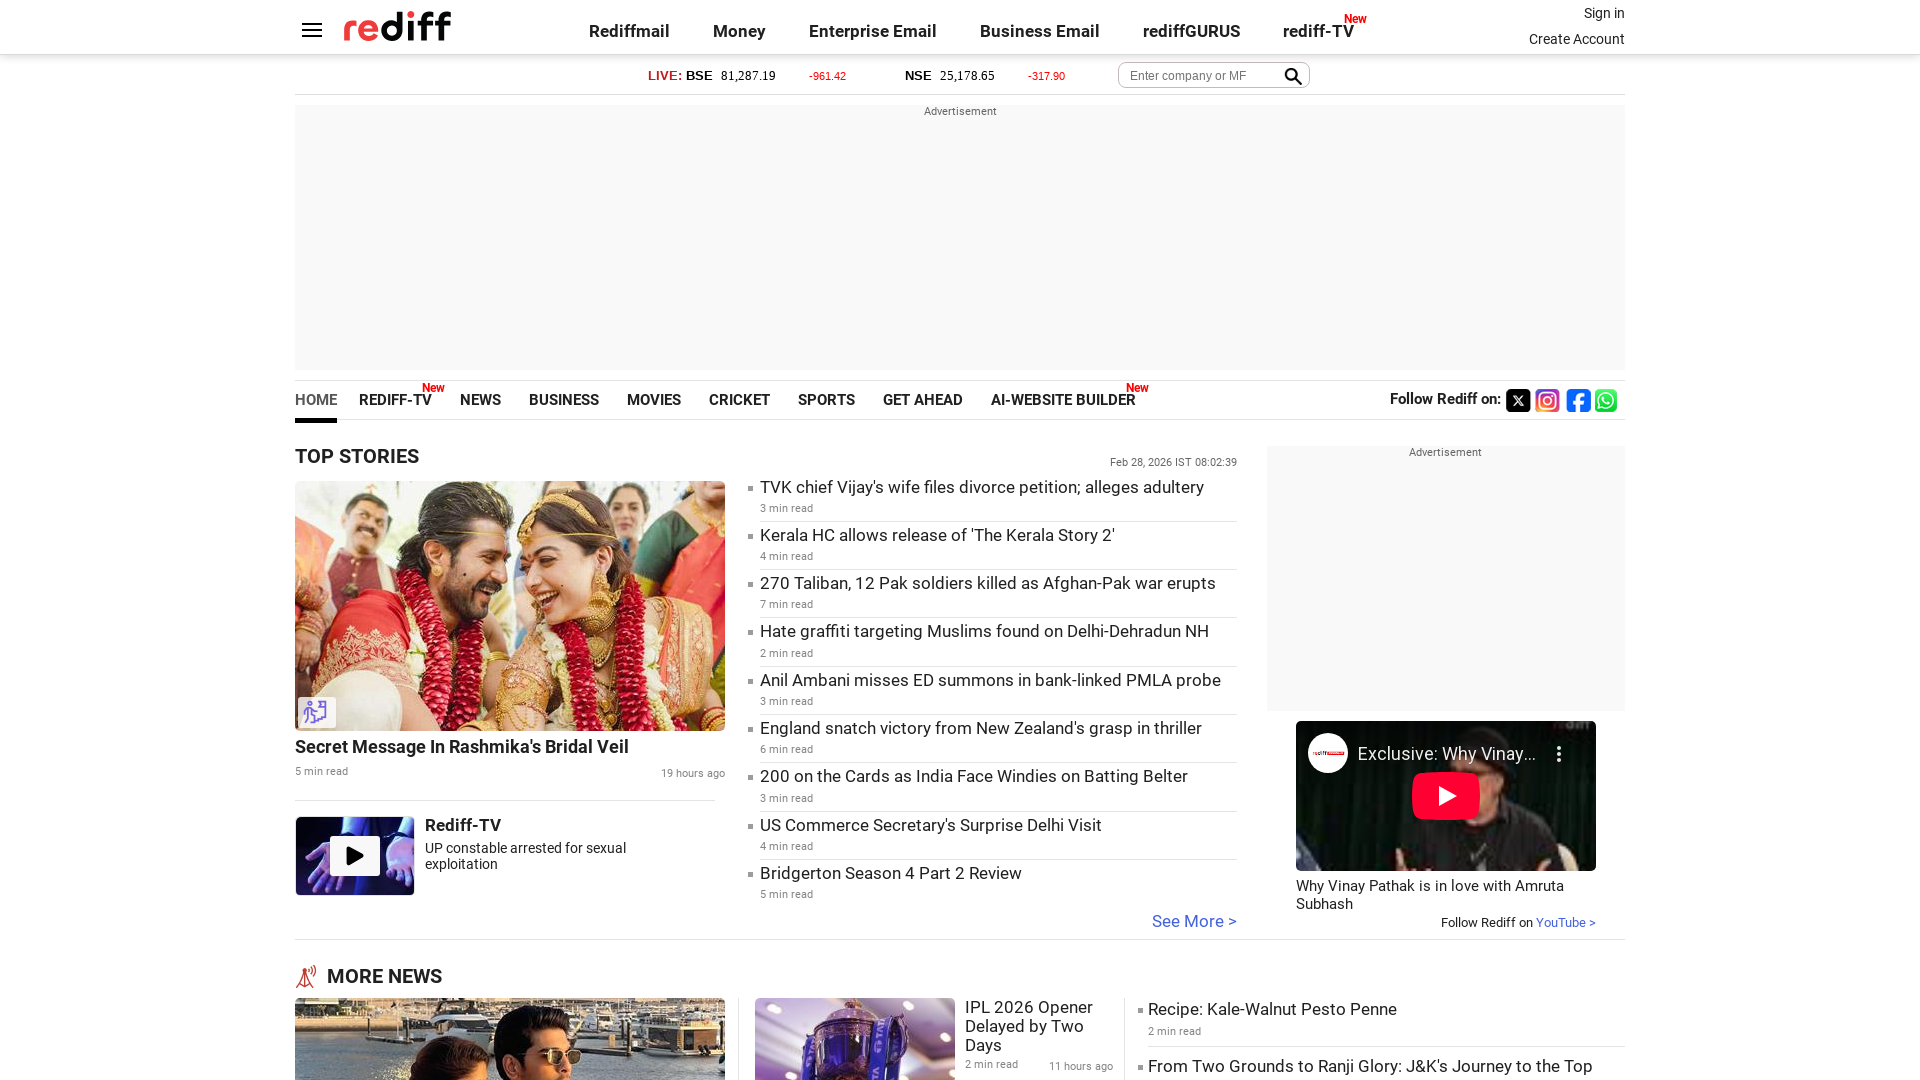

Clicked on Sign in link at (1604, 13) on xpath=//*[@id='signin_info']/a[1]
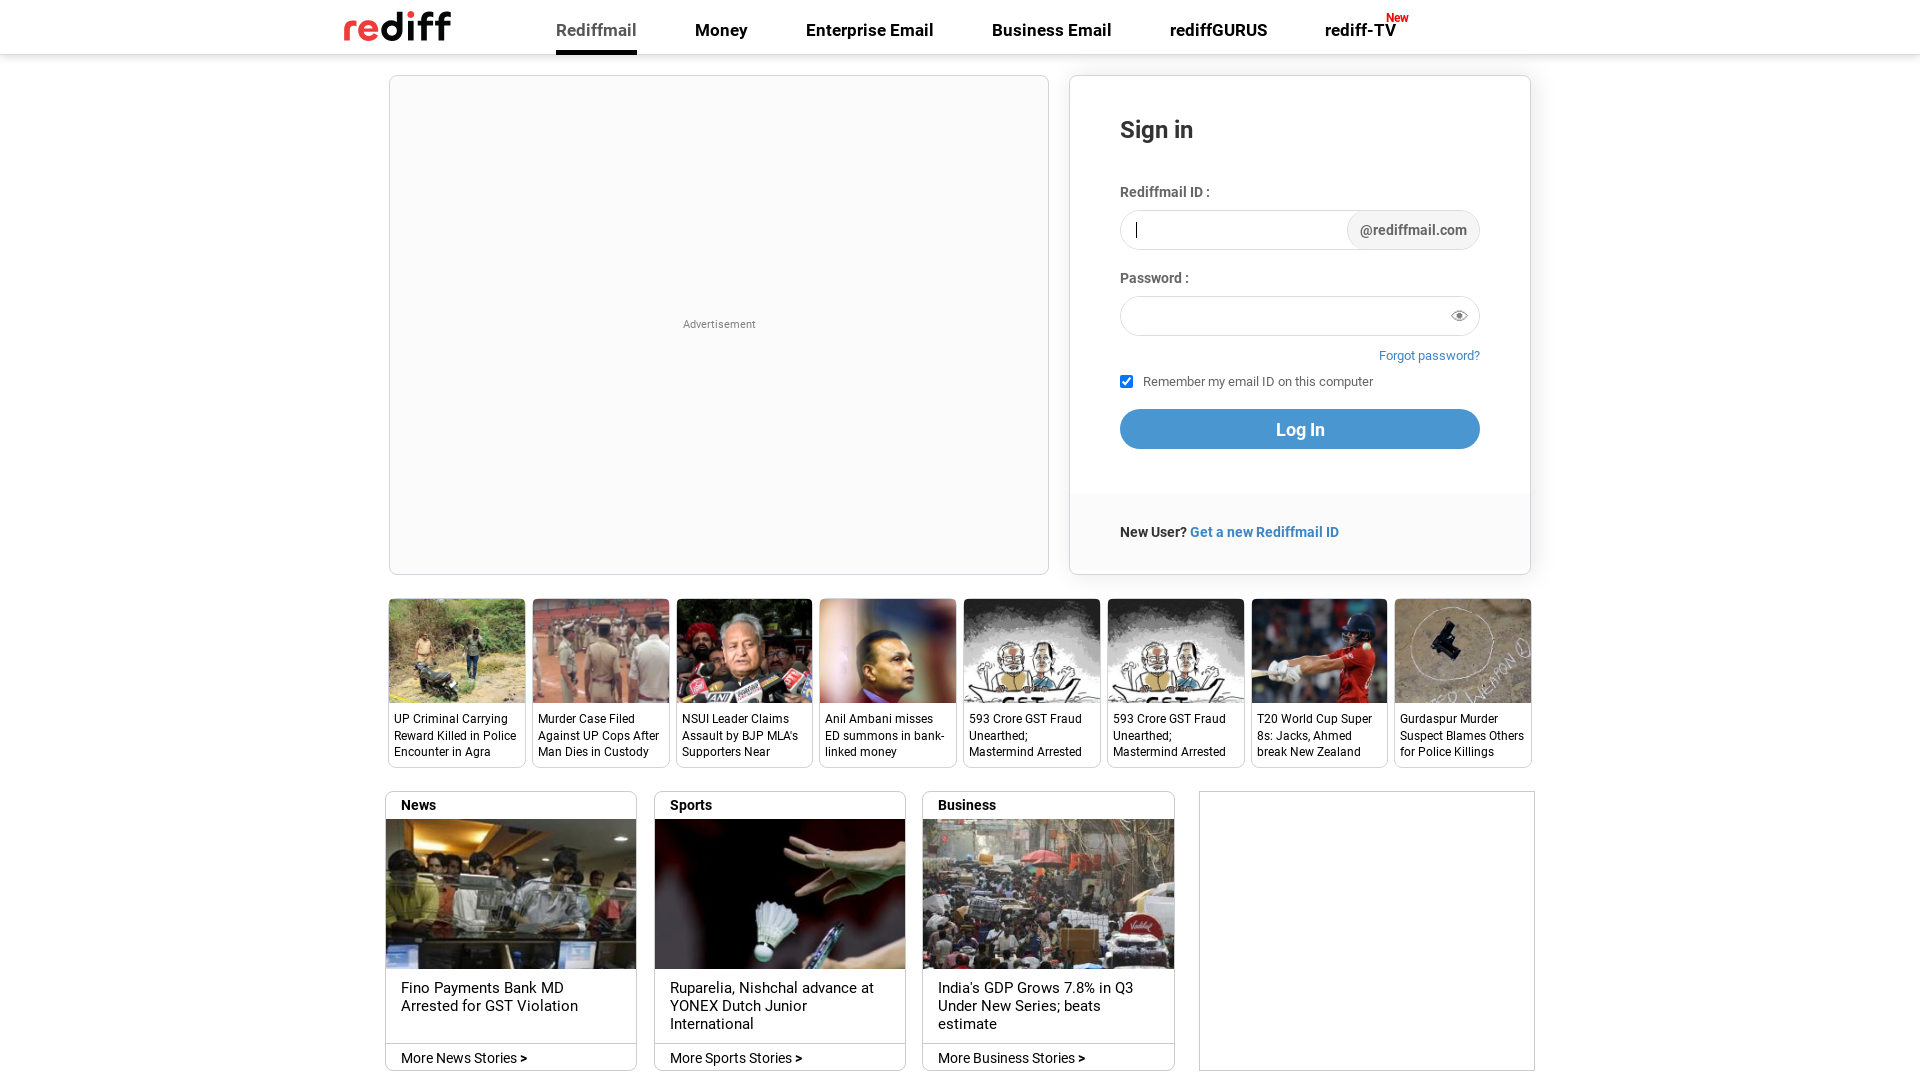

Waited for sign-in page to load
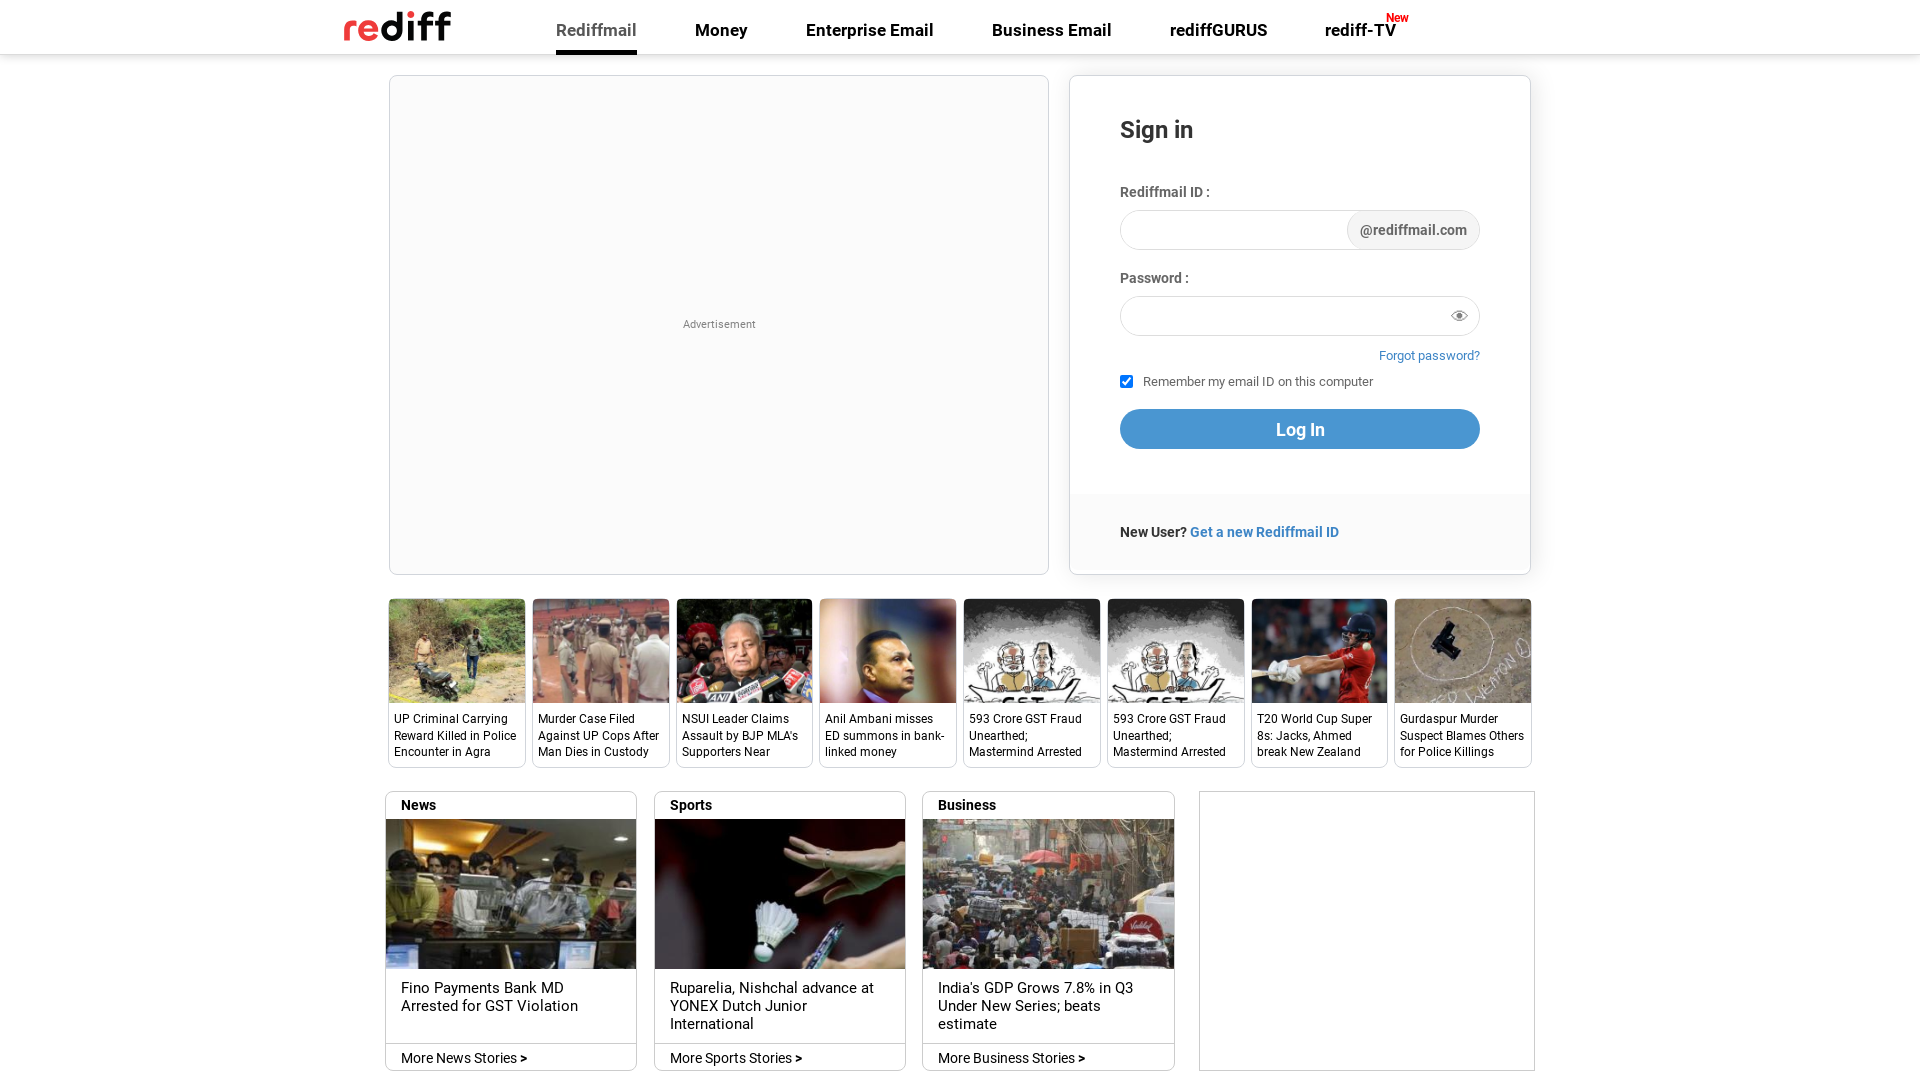

Navigated back to previous page using browser back button
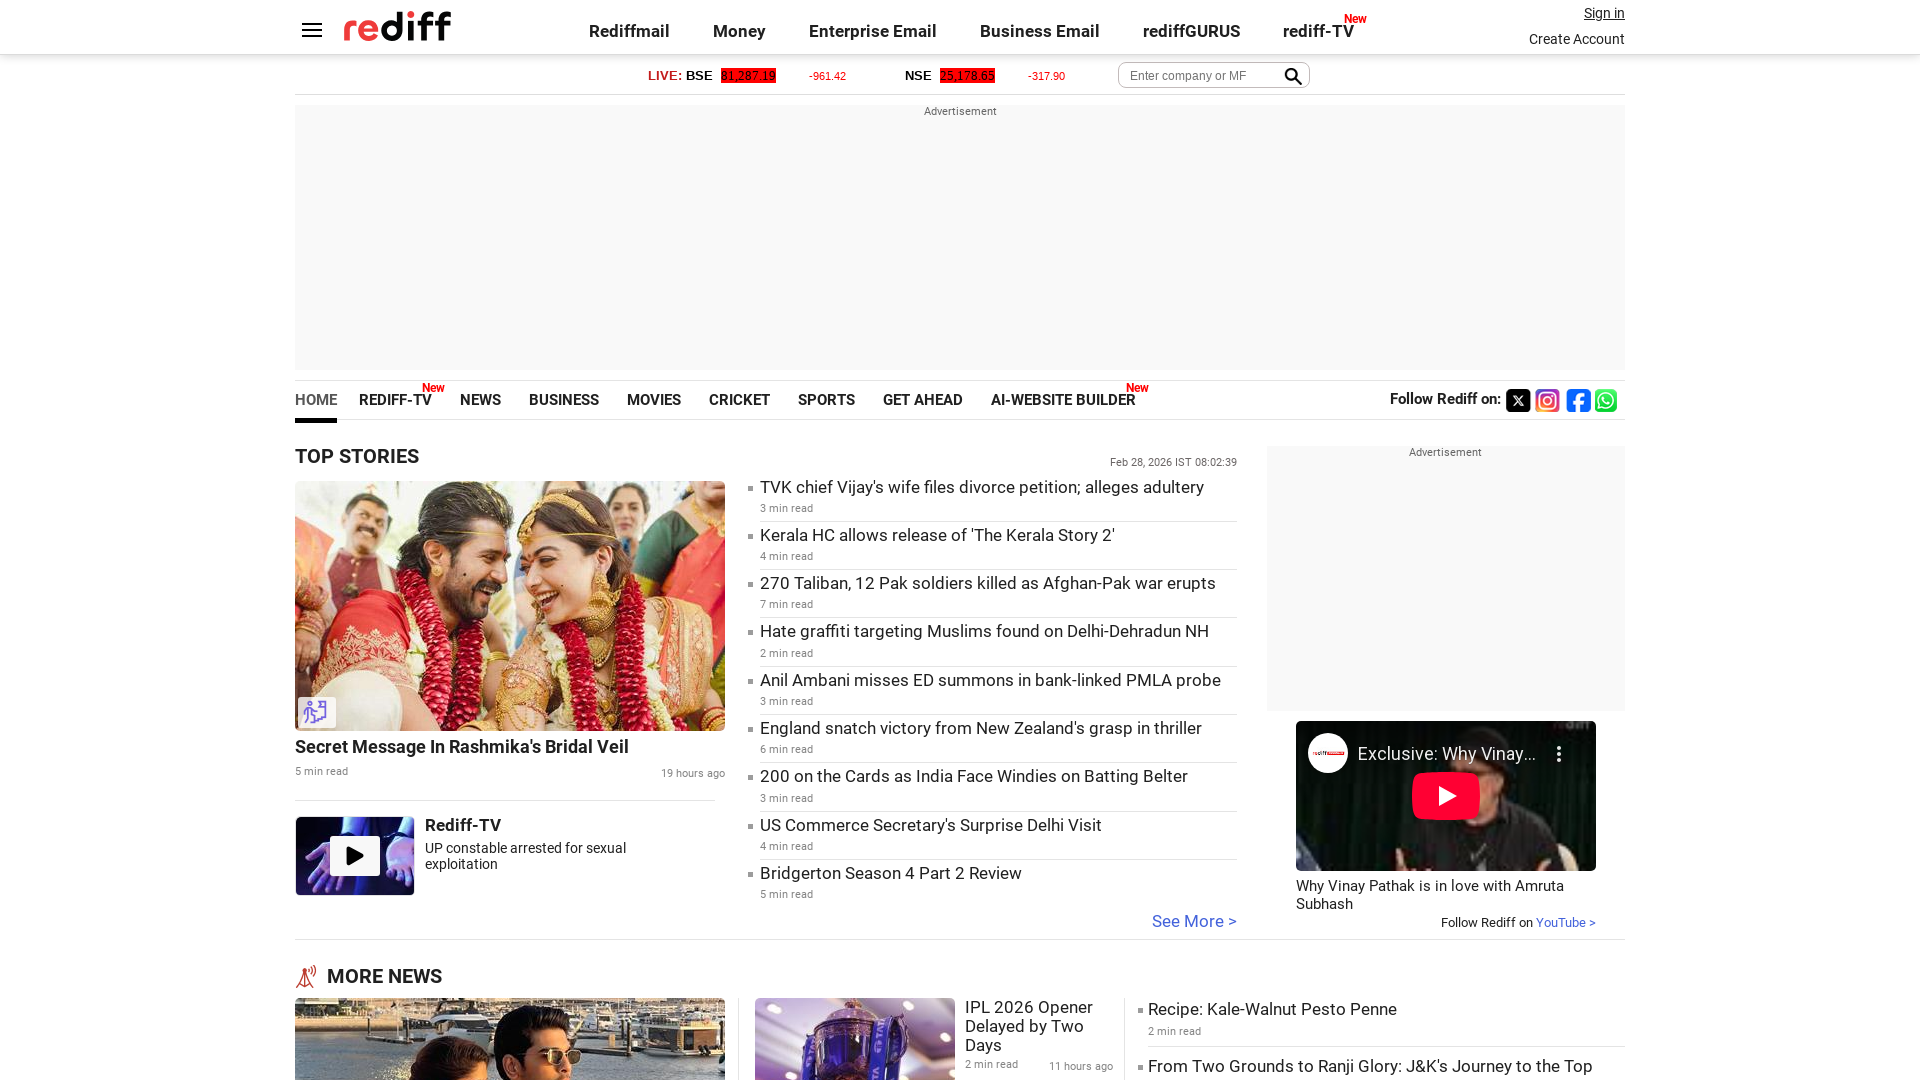

Waited for page to load after back navigation
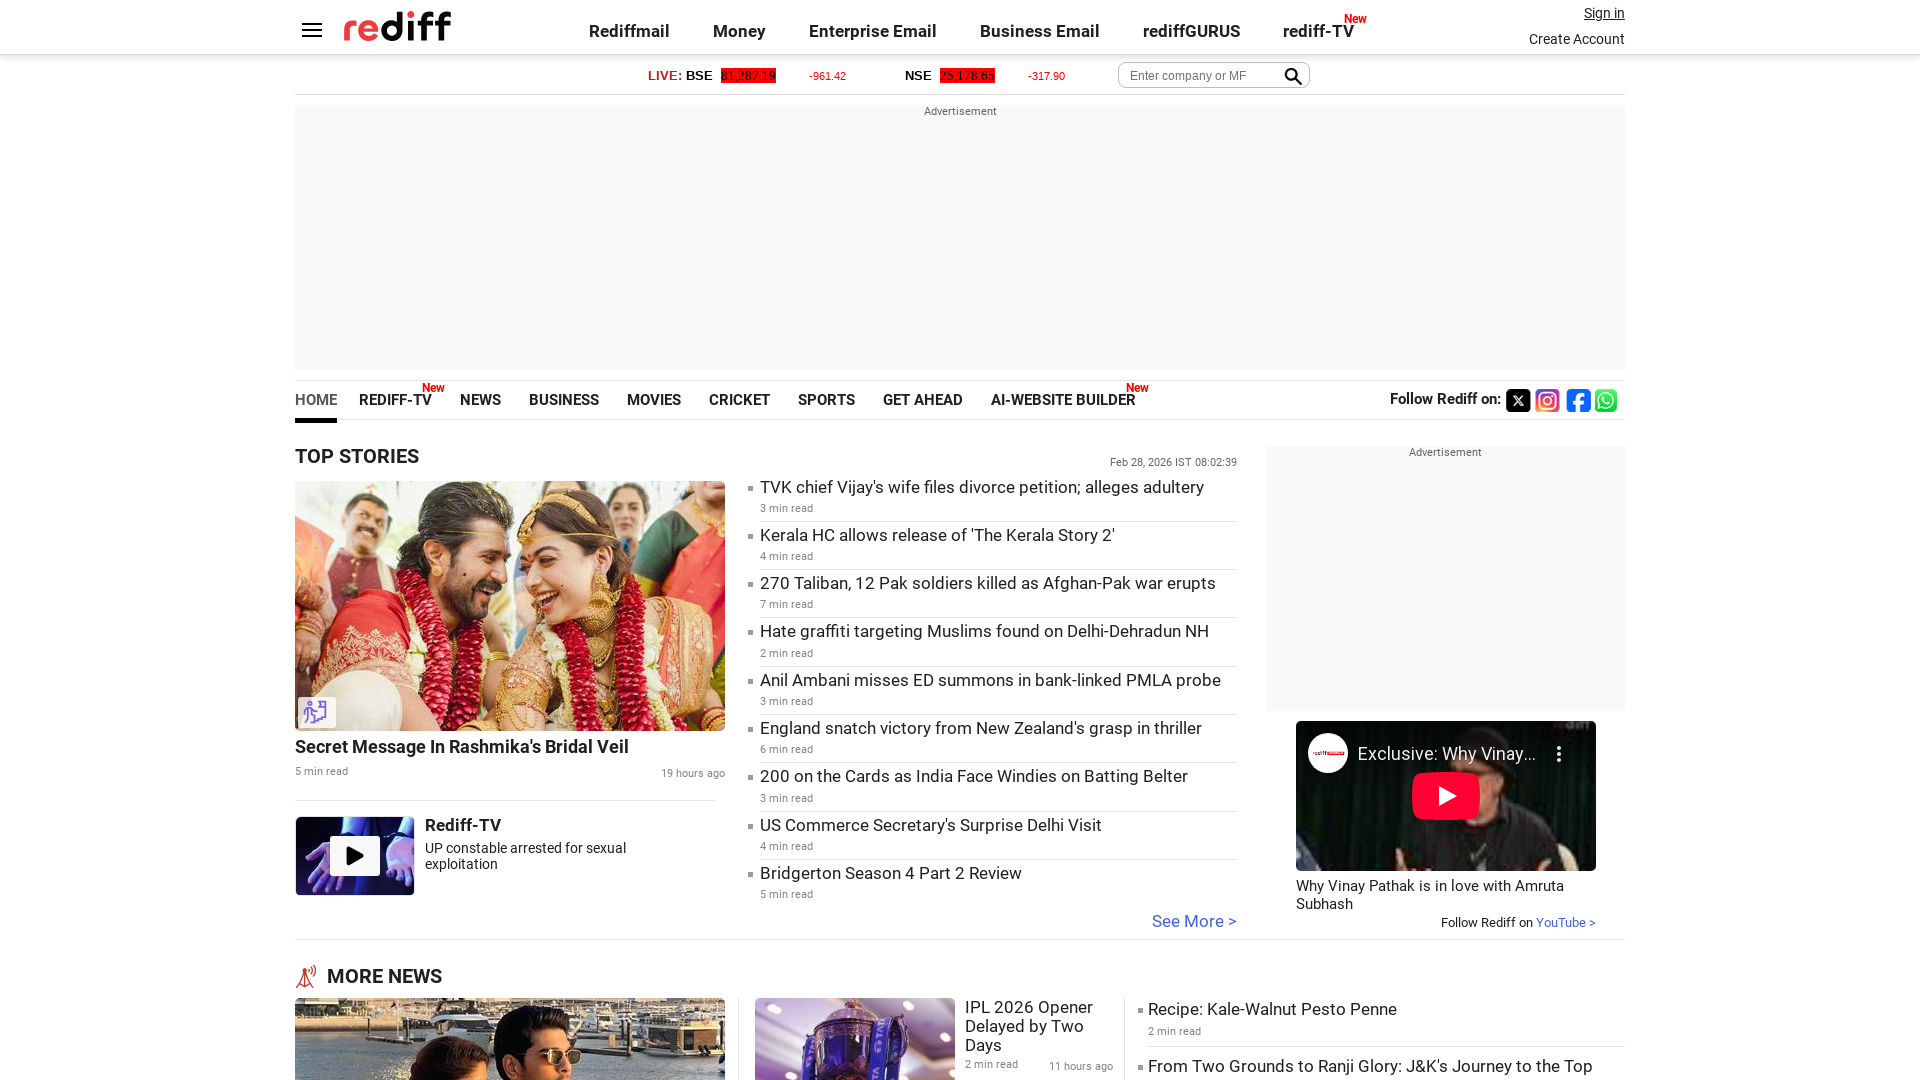

Navigated forward using browser forward button
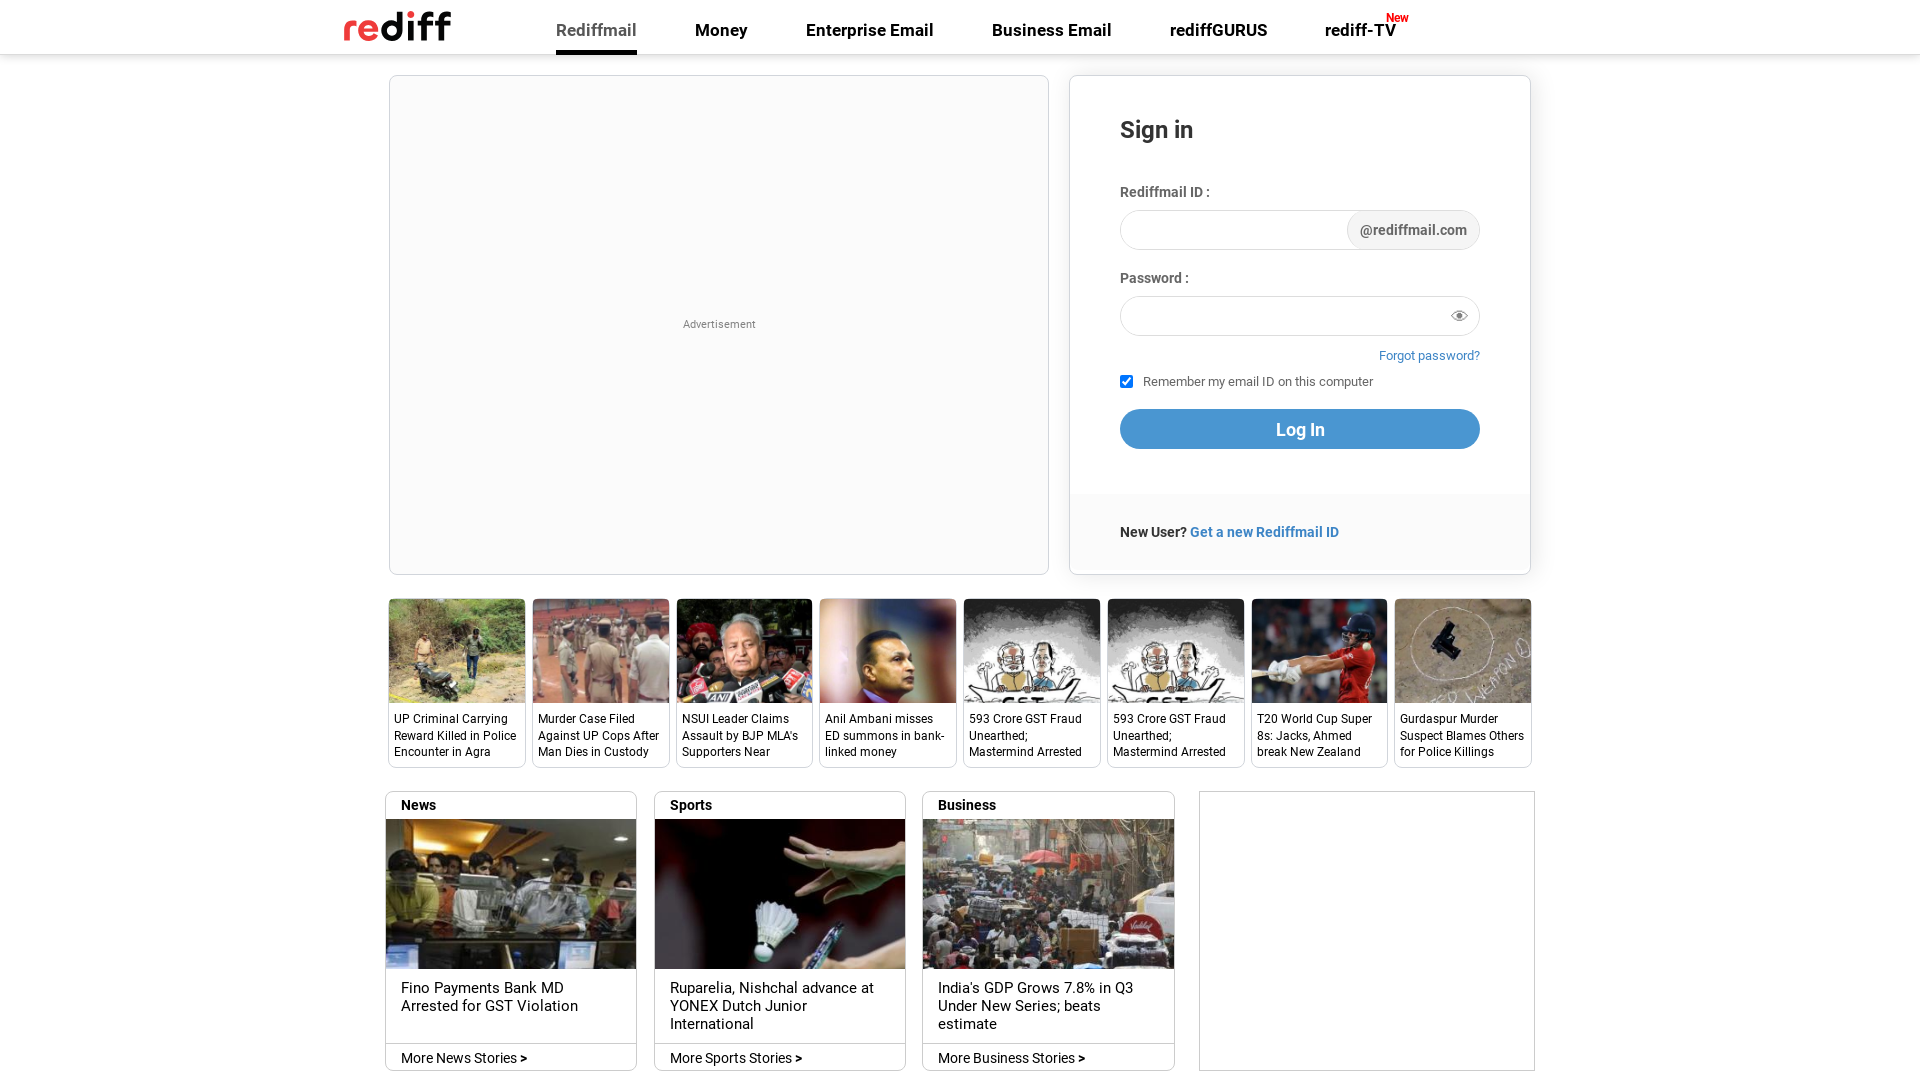

Waited for page to load after forward navigation
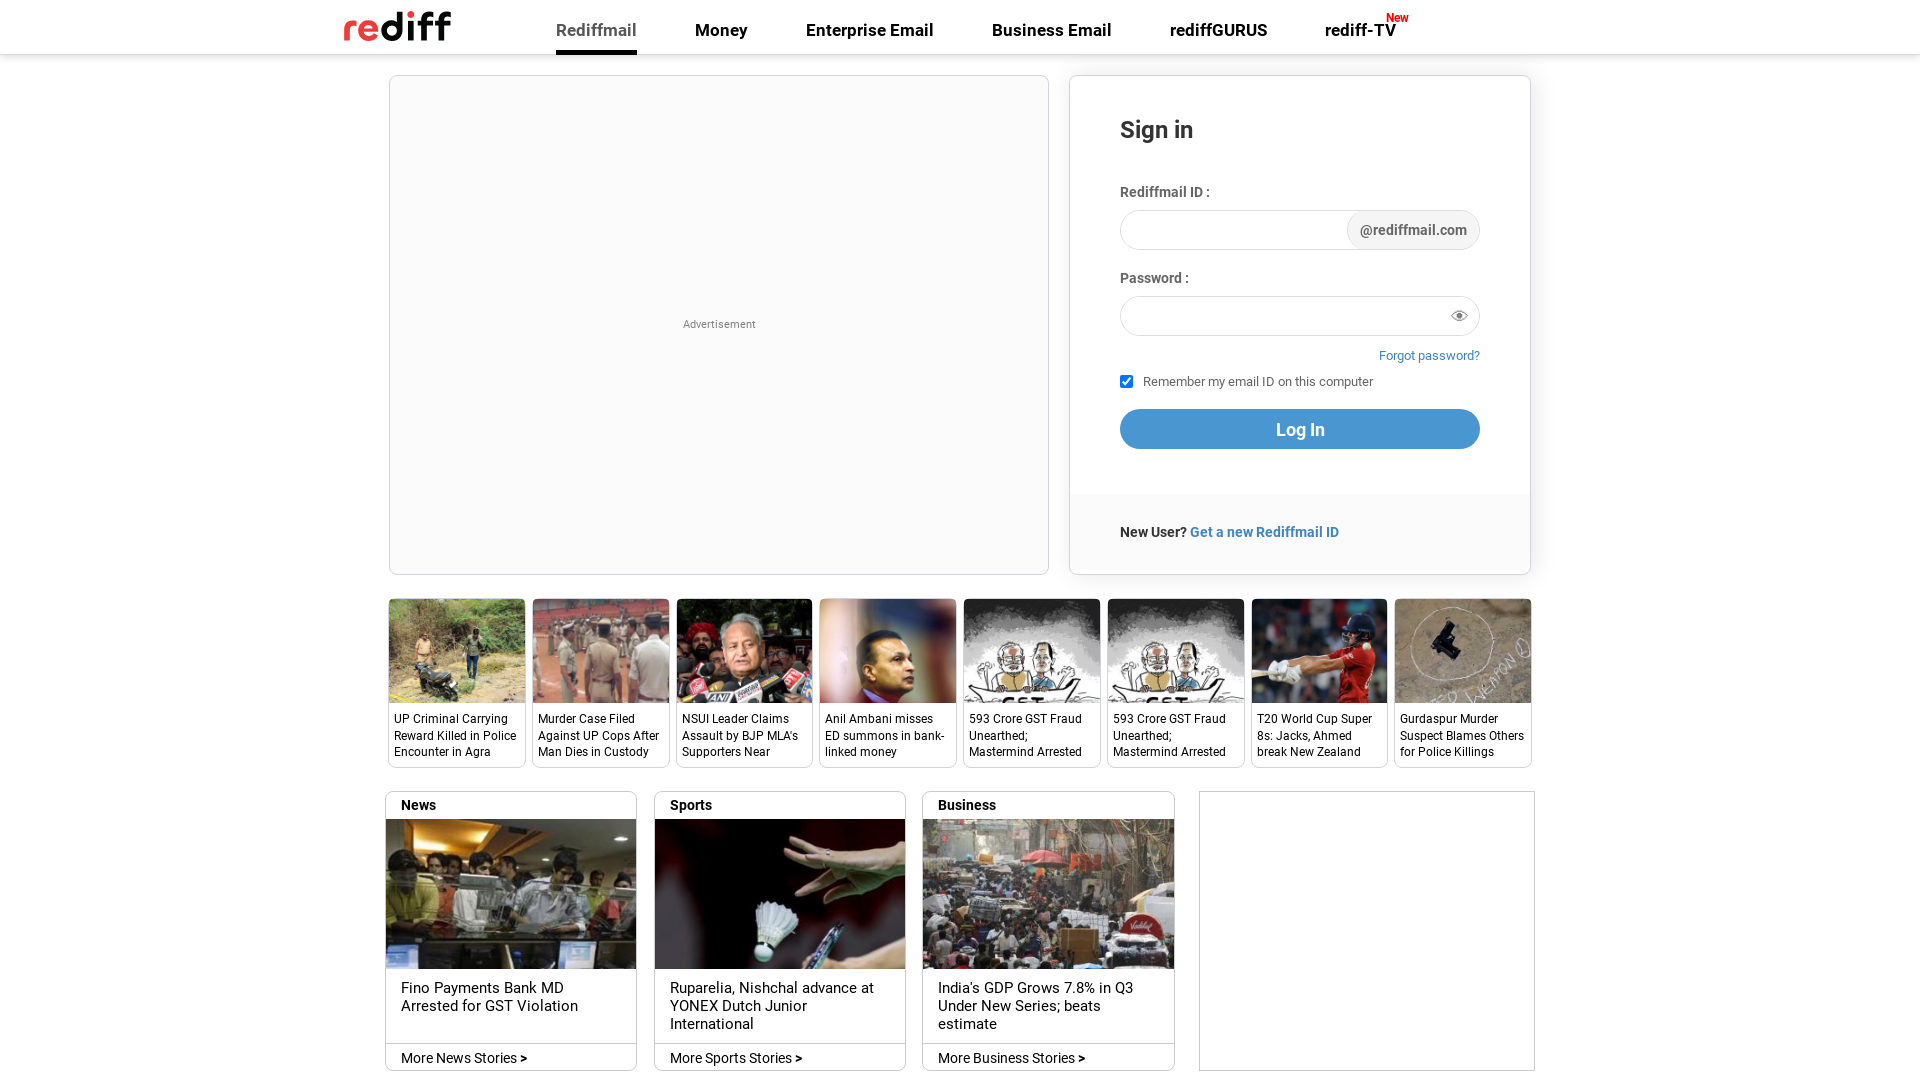

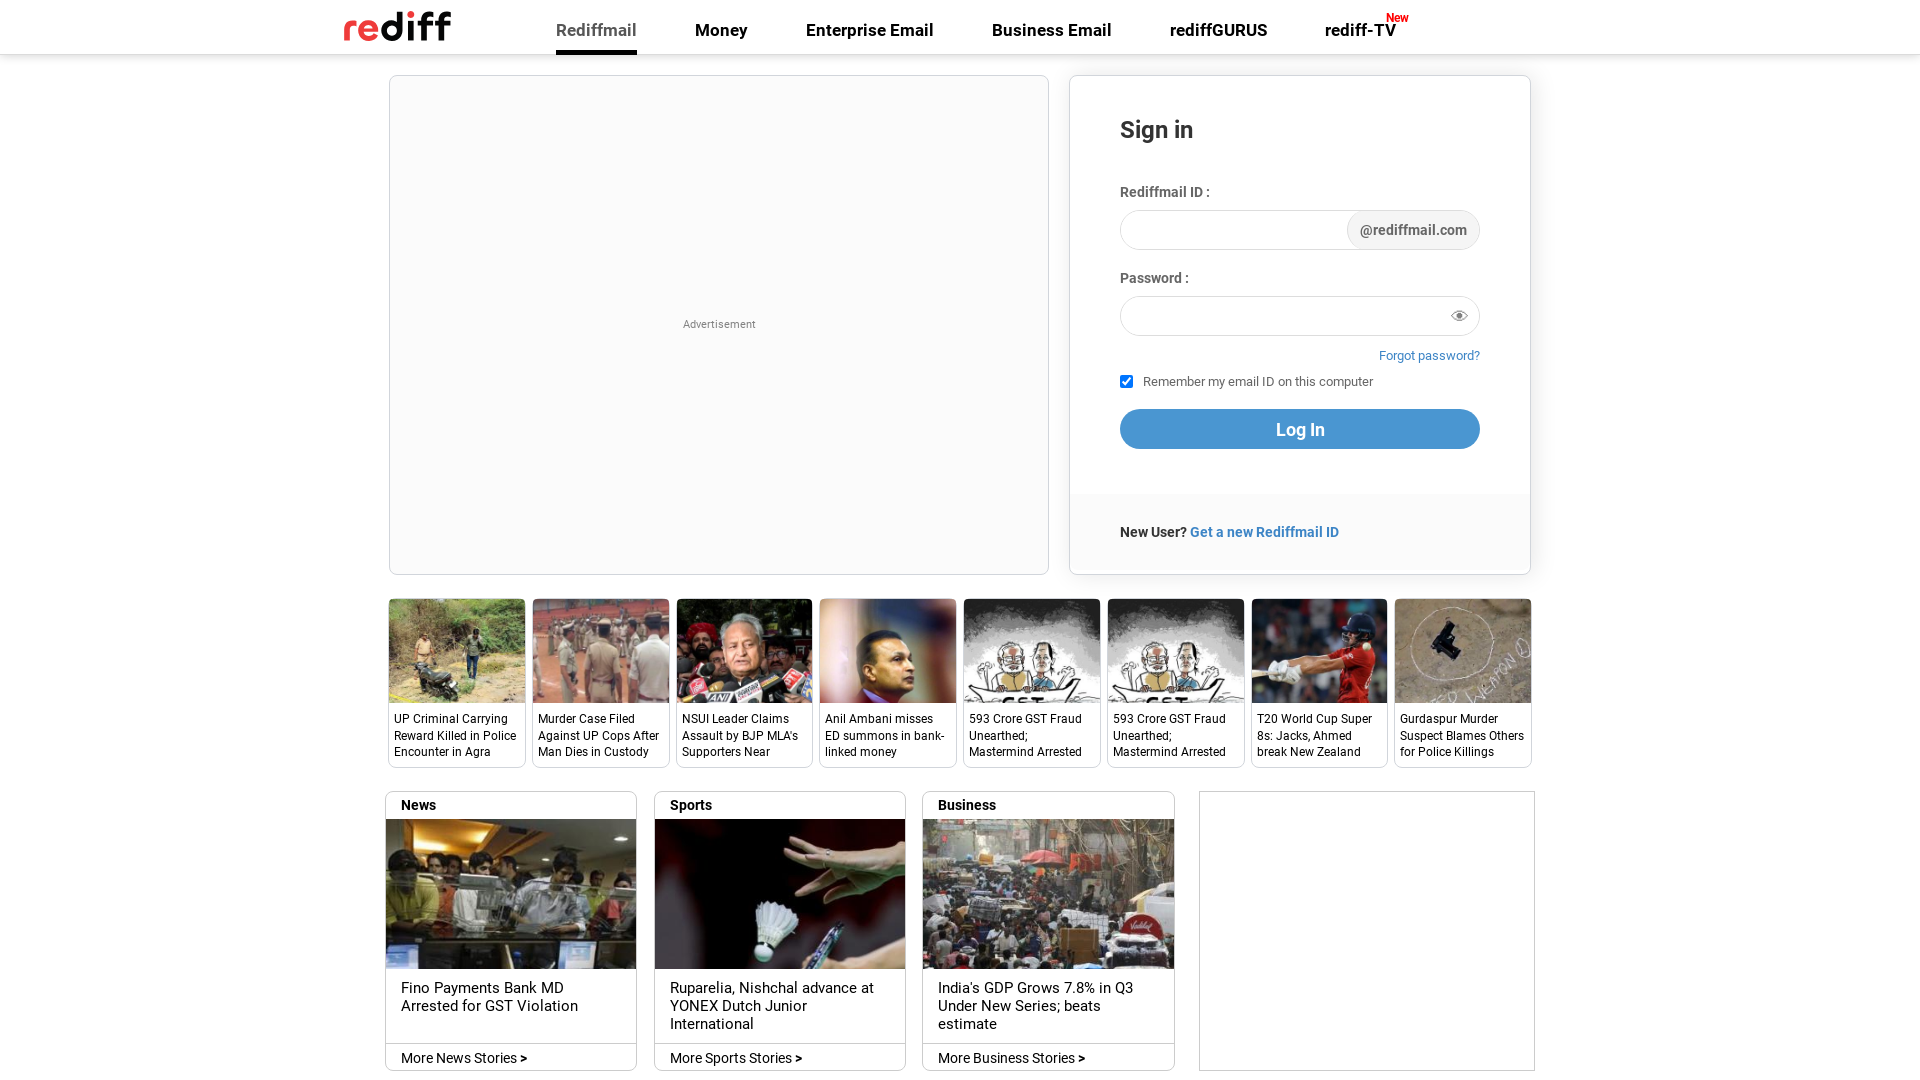